Tests pressing the tab key using keyboard actions without targeting a specific element, and verifies the page displays the correct key press result.

Starting URL: http://the-internet.herokuapp.com/key_presses

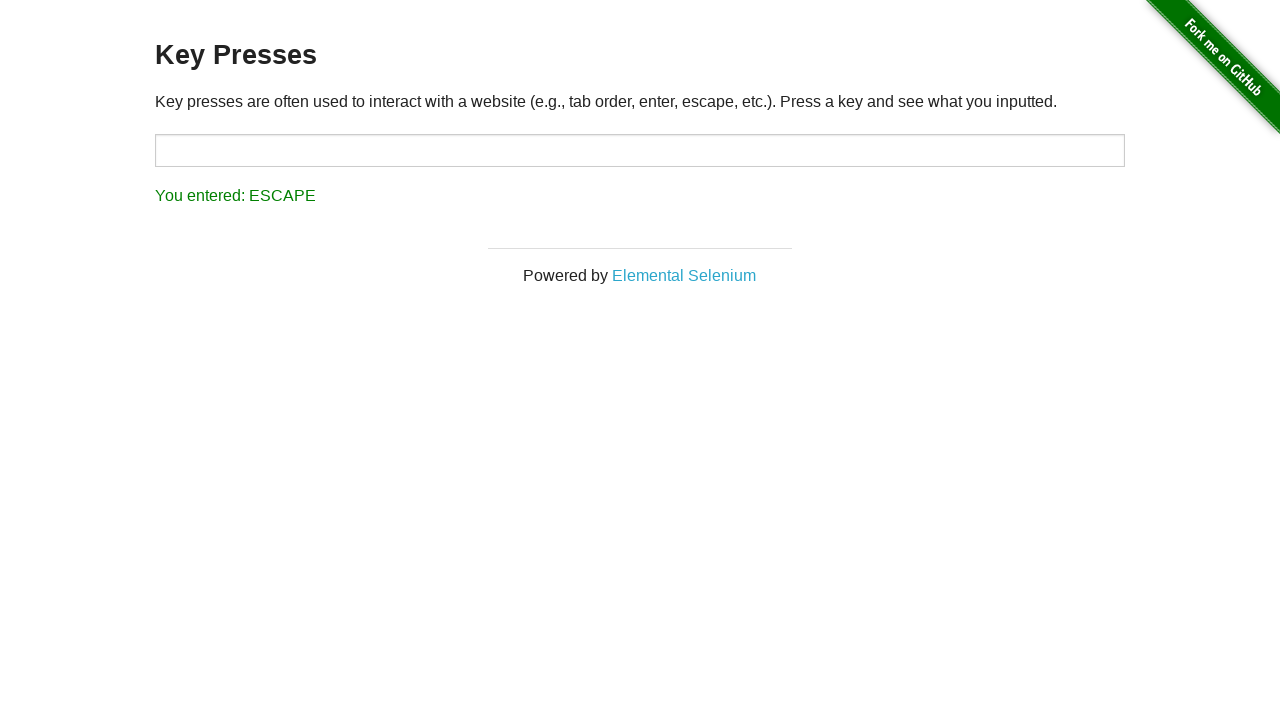

Navigated to Key Presses test page
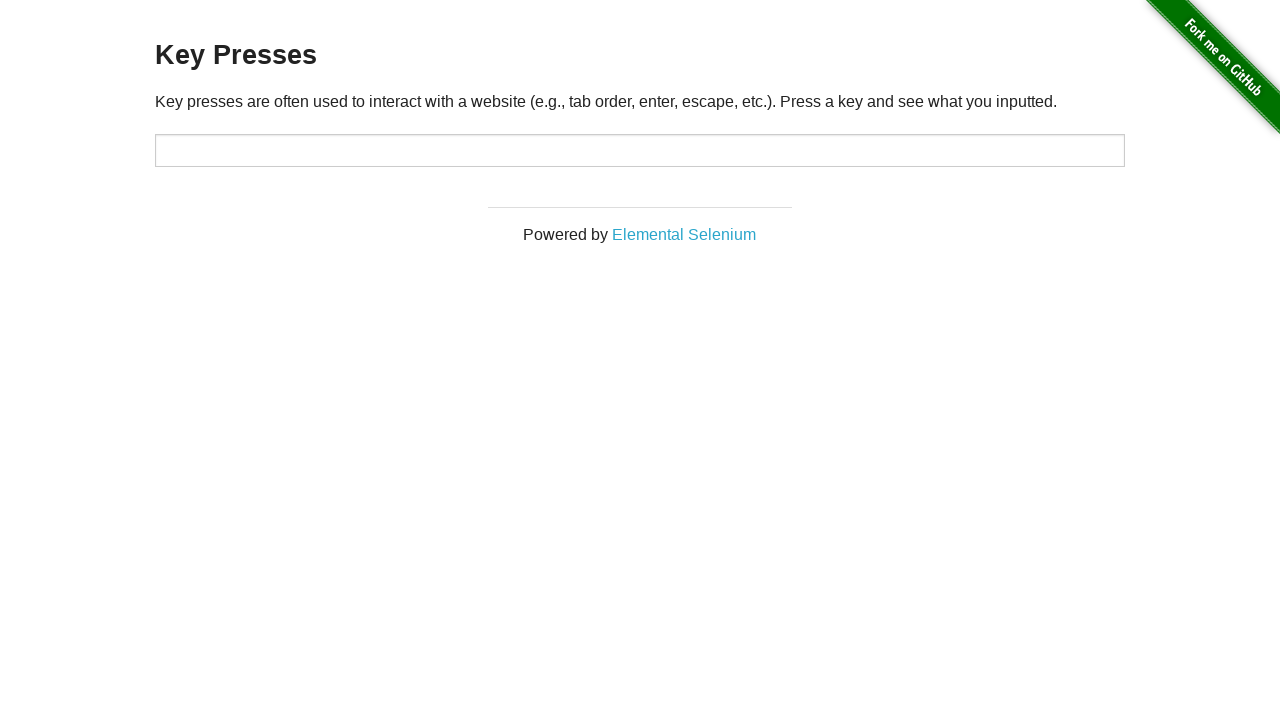

Pressed Tab key using keyboard actions
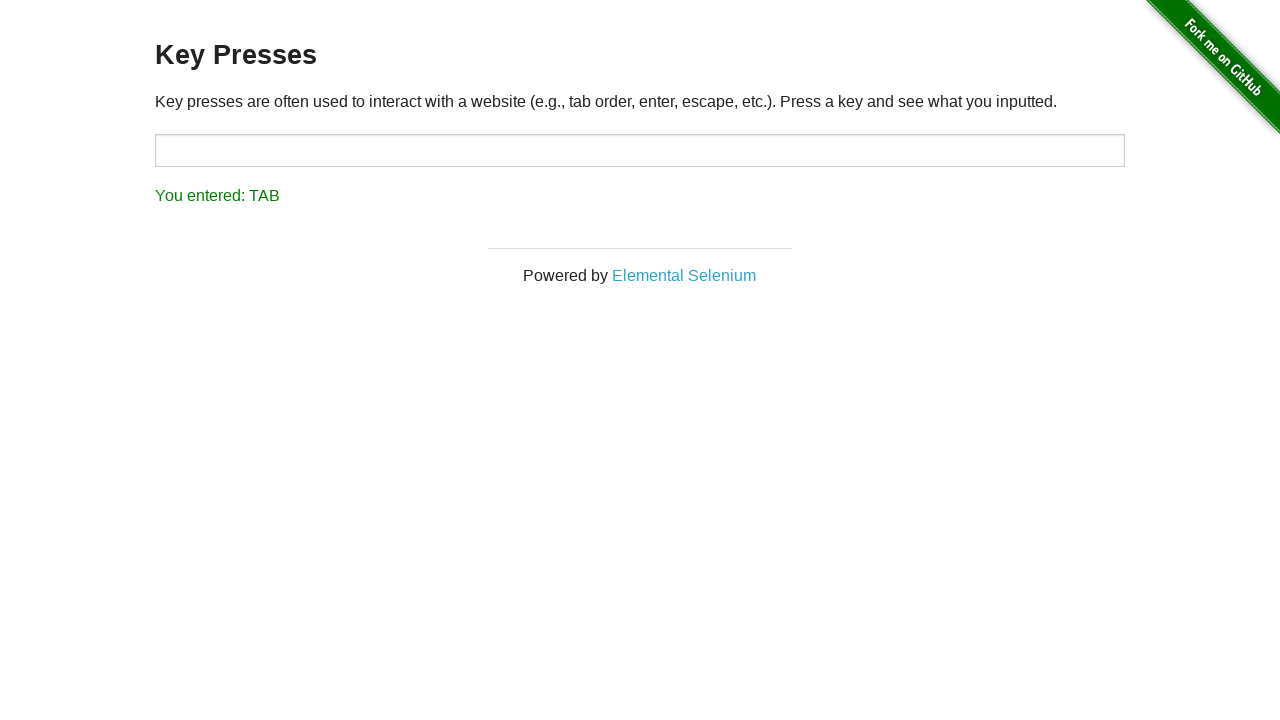

Retrieved result text from page
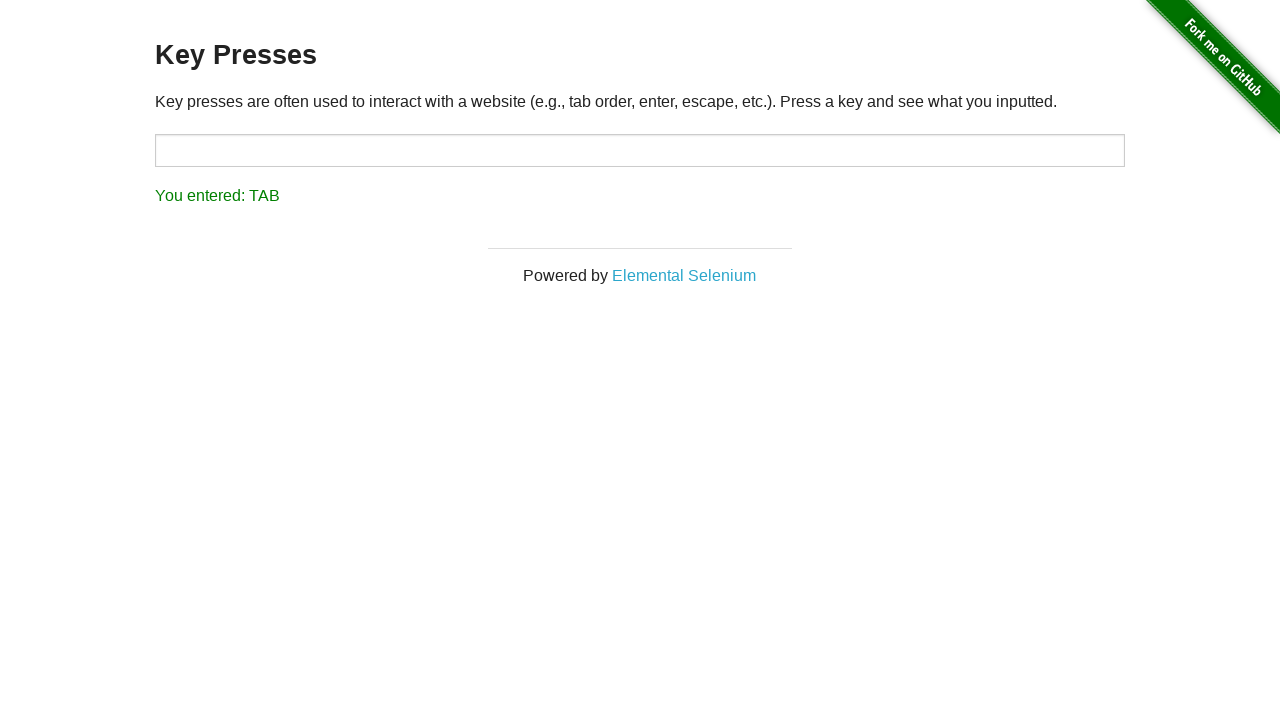

Verified that page displays correct key press result: 'You entered: TAB'
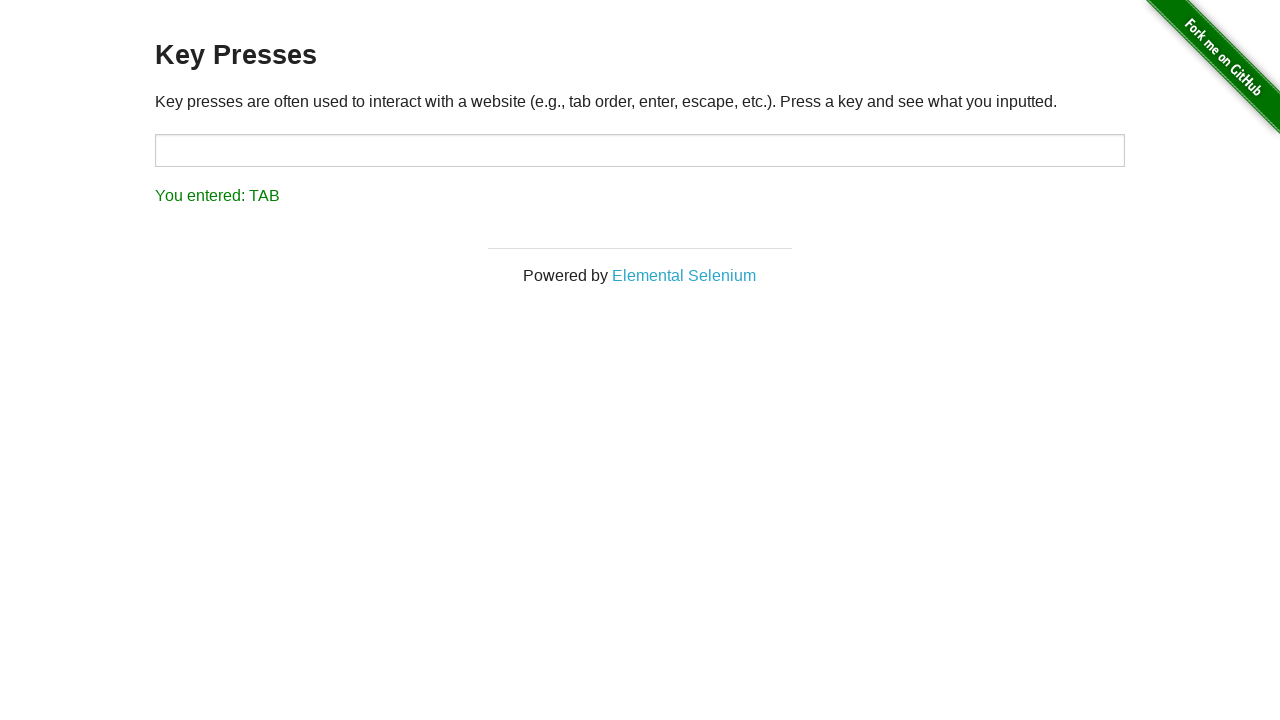

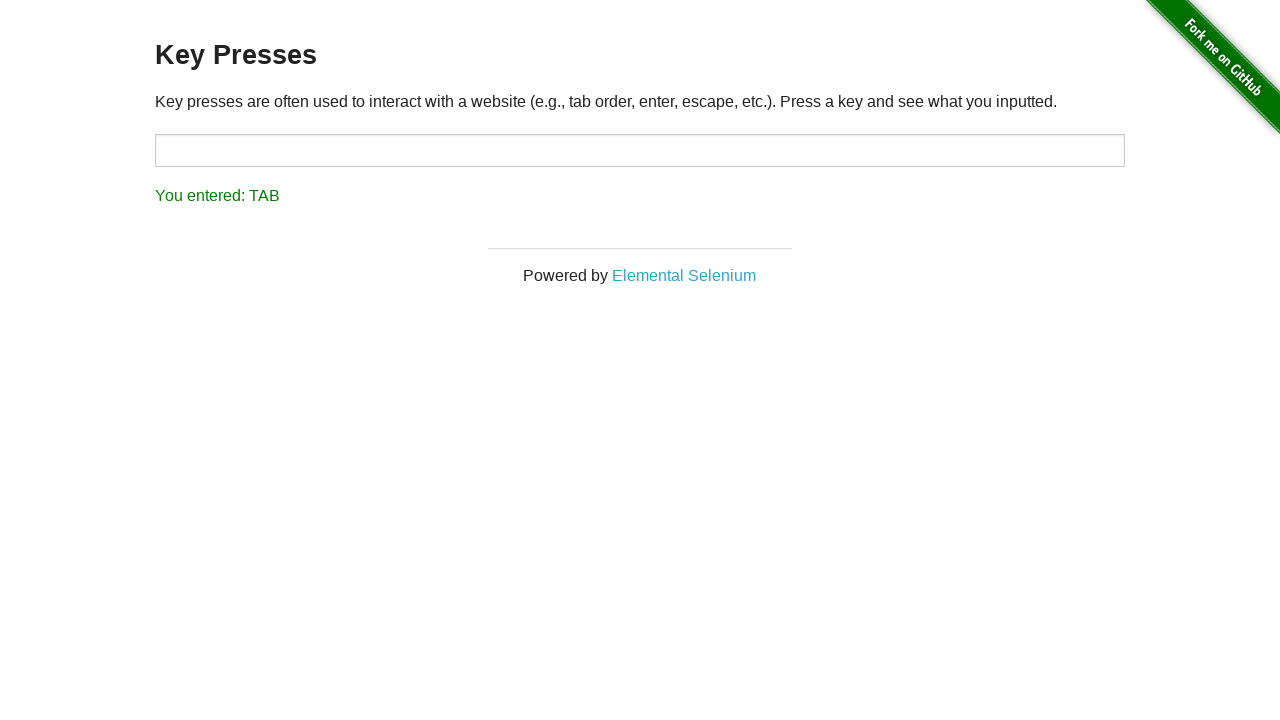